Tests window handling by opening a new window and navigating to courses section

Starting URL: https://rahulshettyacademy.com/AutomationPractice/

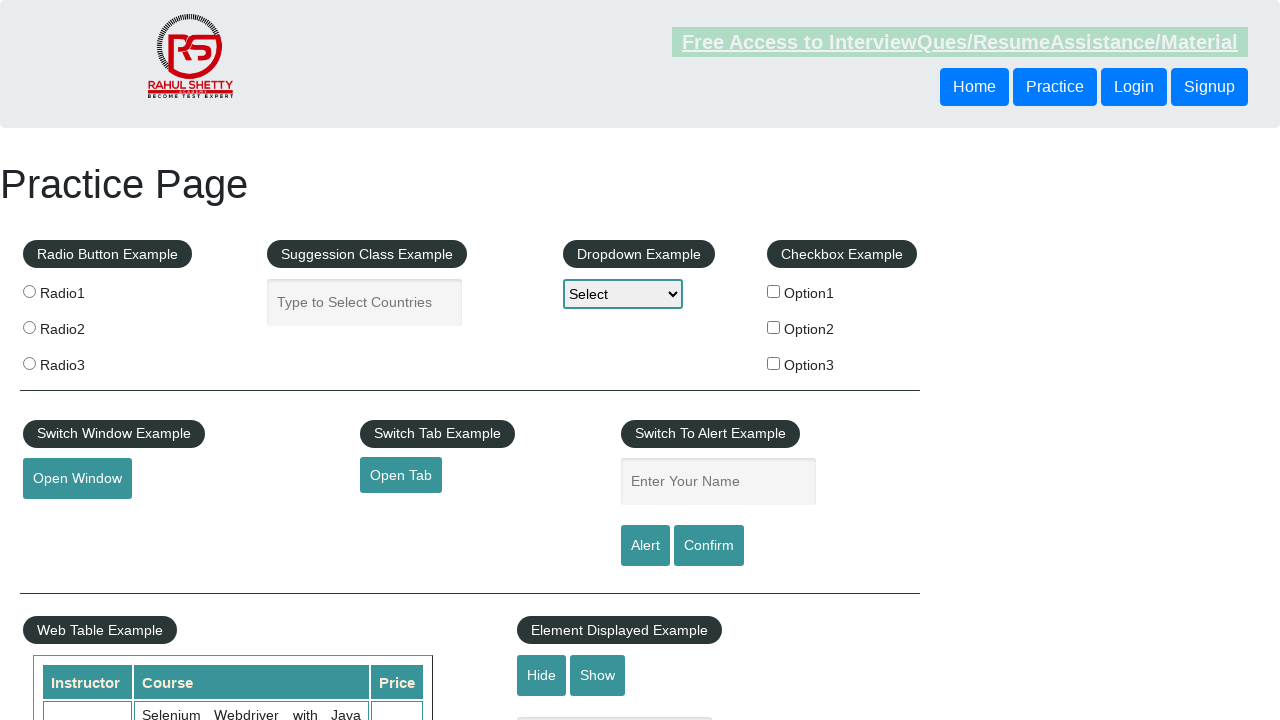

Clicked button to open new window at (77, 479) on xpath=//button[@id='openwindow']
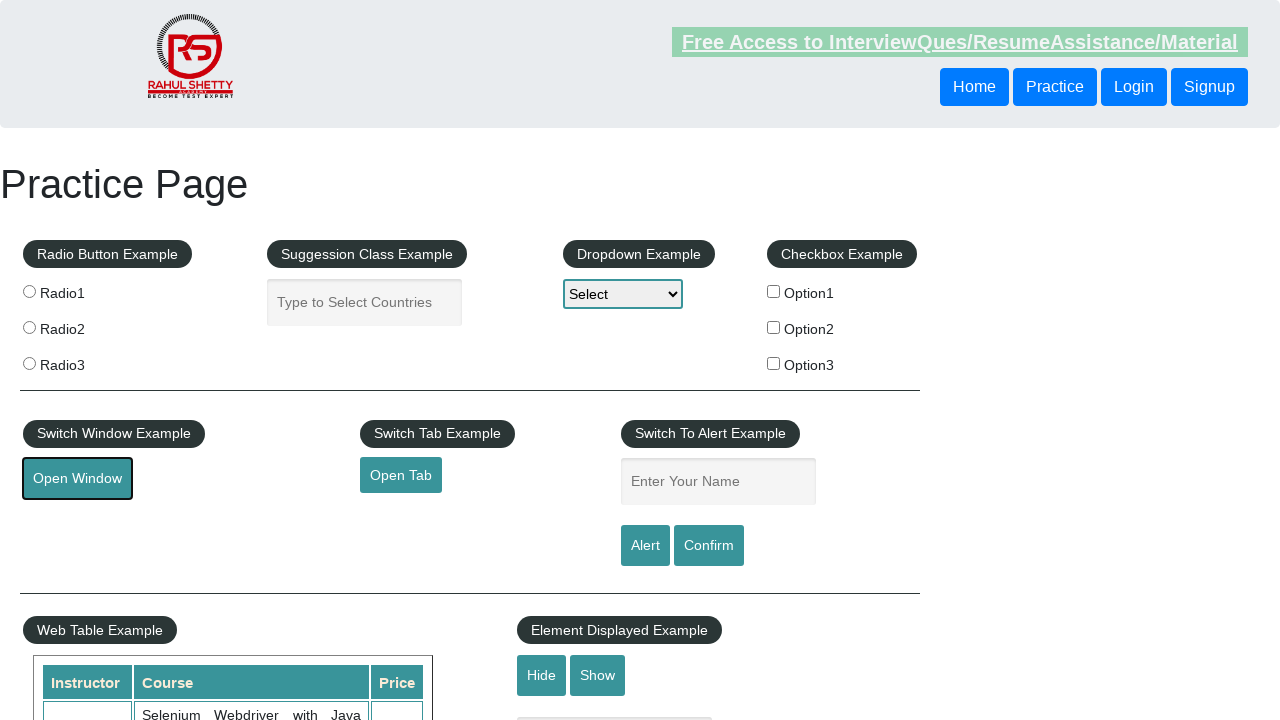

New window opened and captured
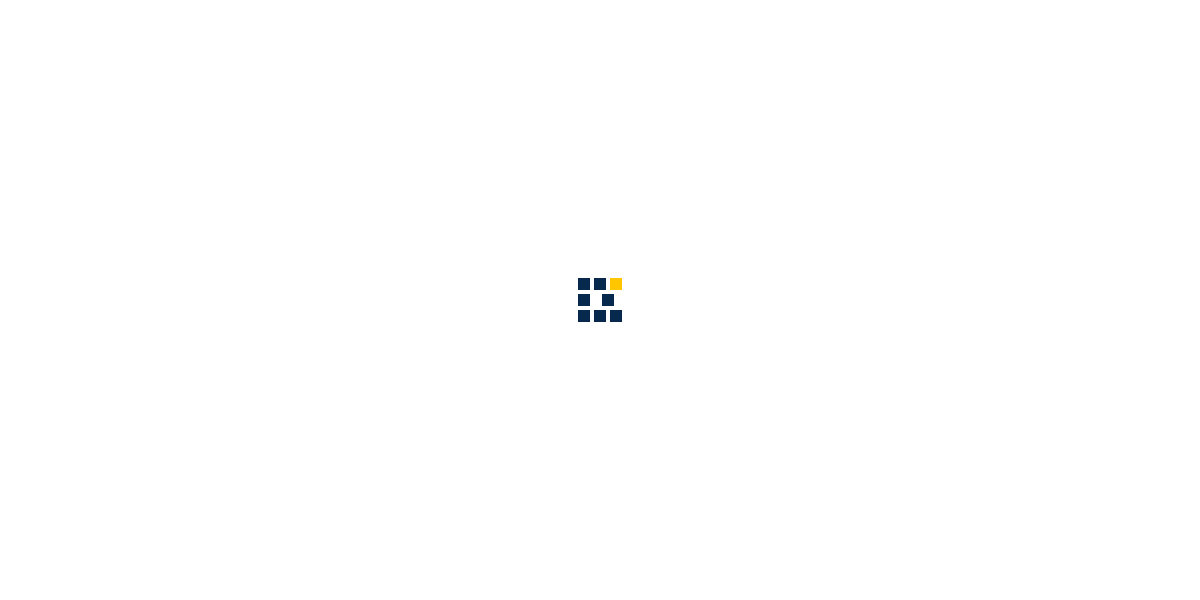

Clicked 'Courses' link in new window at (623, 36) on xpath=//a[text()='Courses']
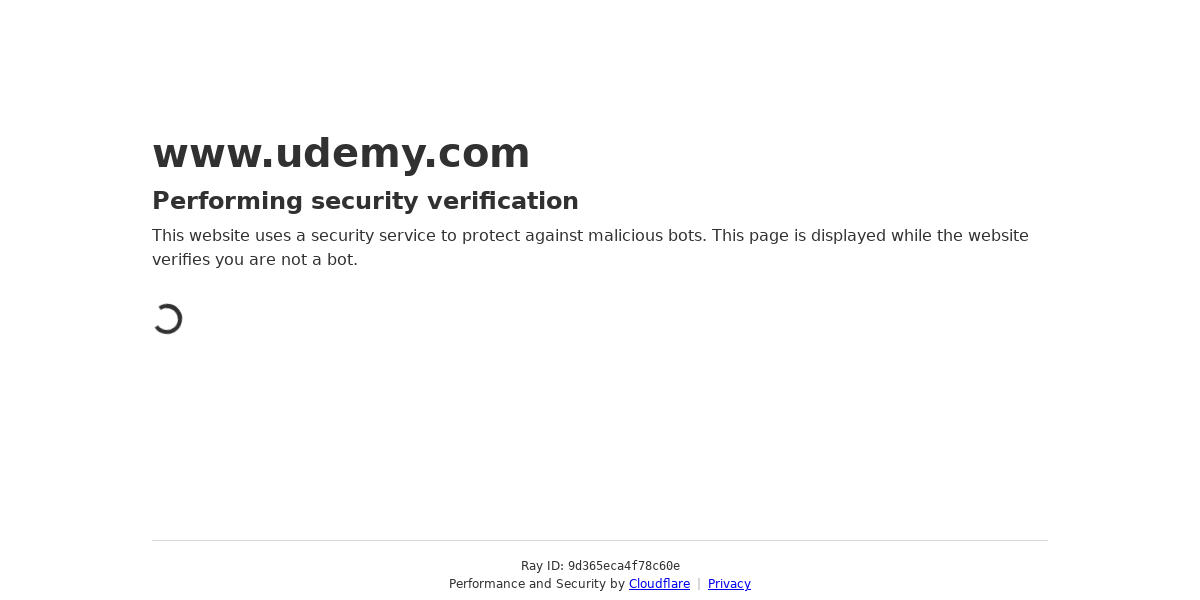

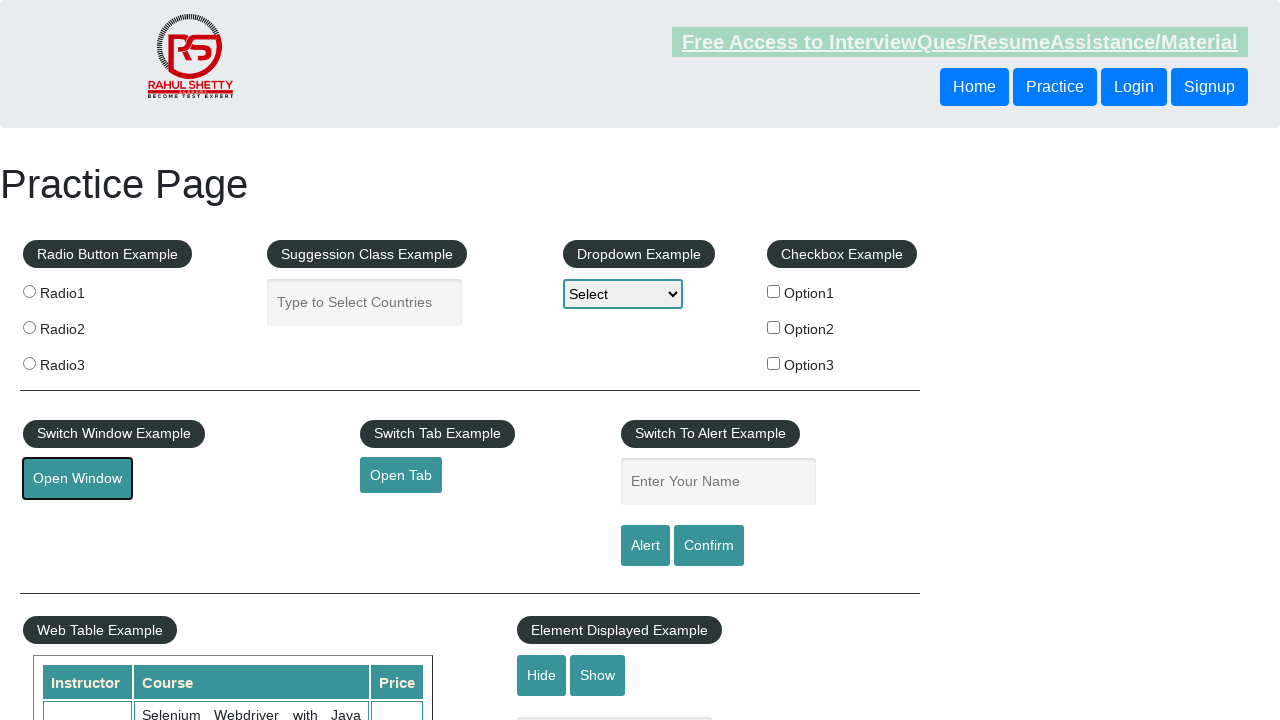